Tests filtering to display only active (not completed) todo items.

Starting URL: https://demo.playwright.dev/todomvc

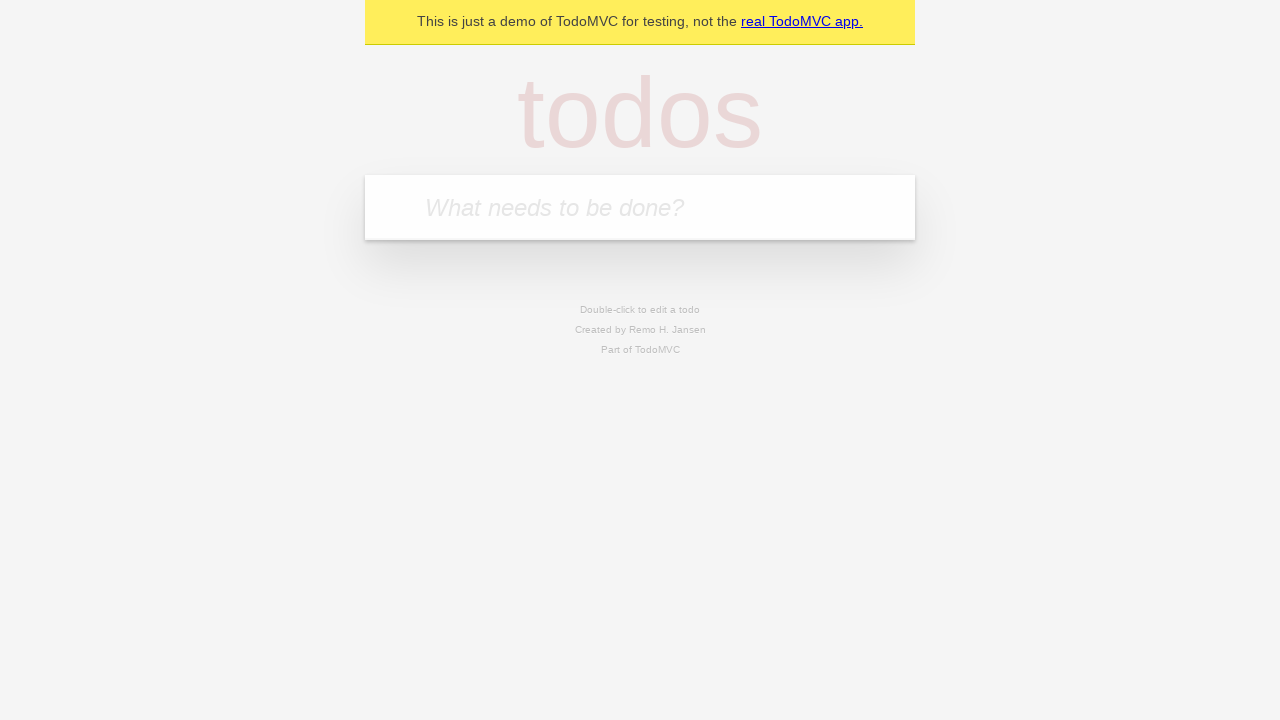

Filled todo input with 'buy some cheese' on internal:attr=[placeholder="What needs to be done?"i]
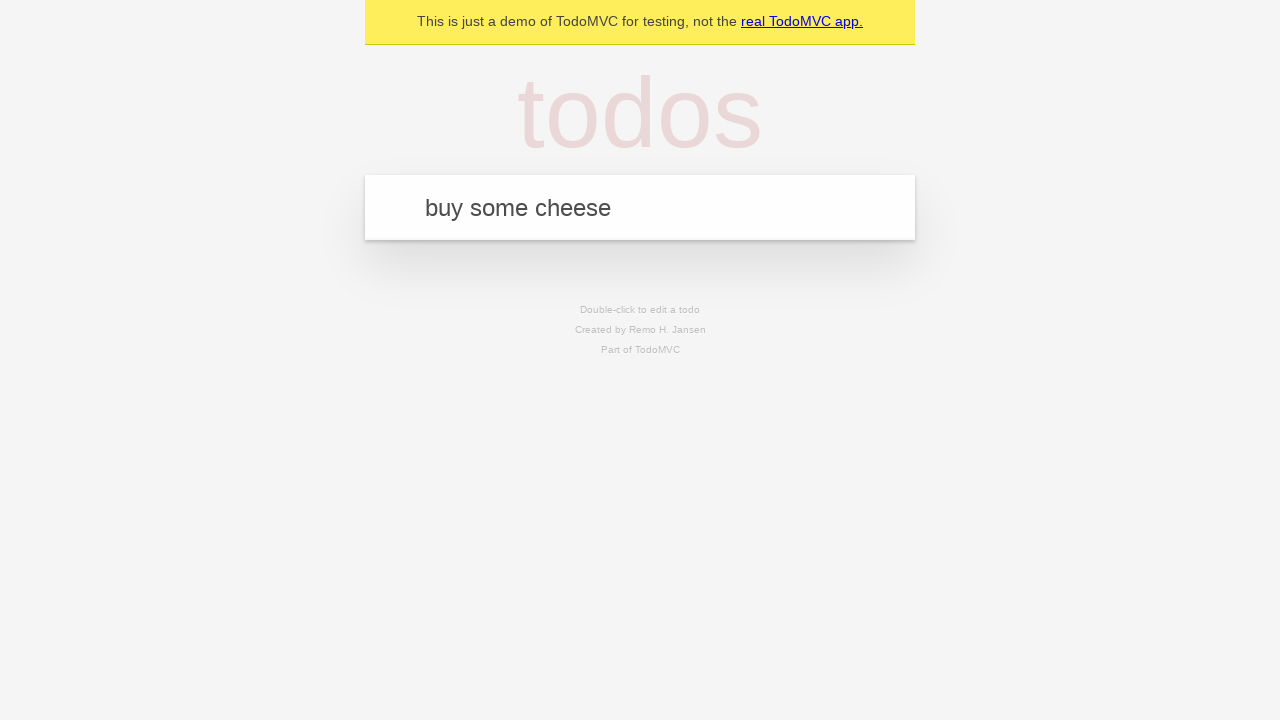

Pressed Enter to add first todo item on internal:attr=[placeholder="What needs to be done?"i]
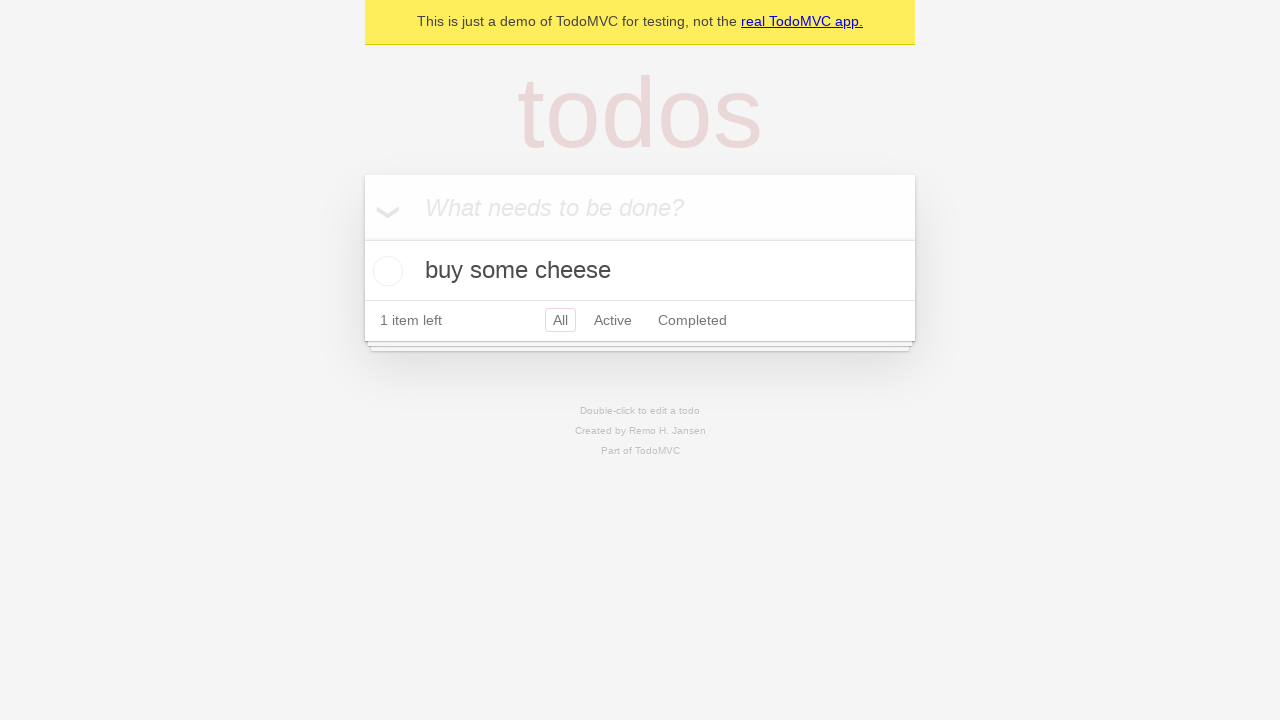

Filled todo input with 'feed the cat' on internal:attr=[placeholder="What needs to be done?"i]
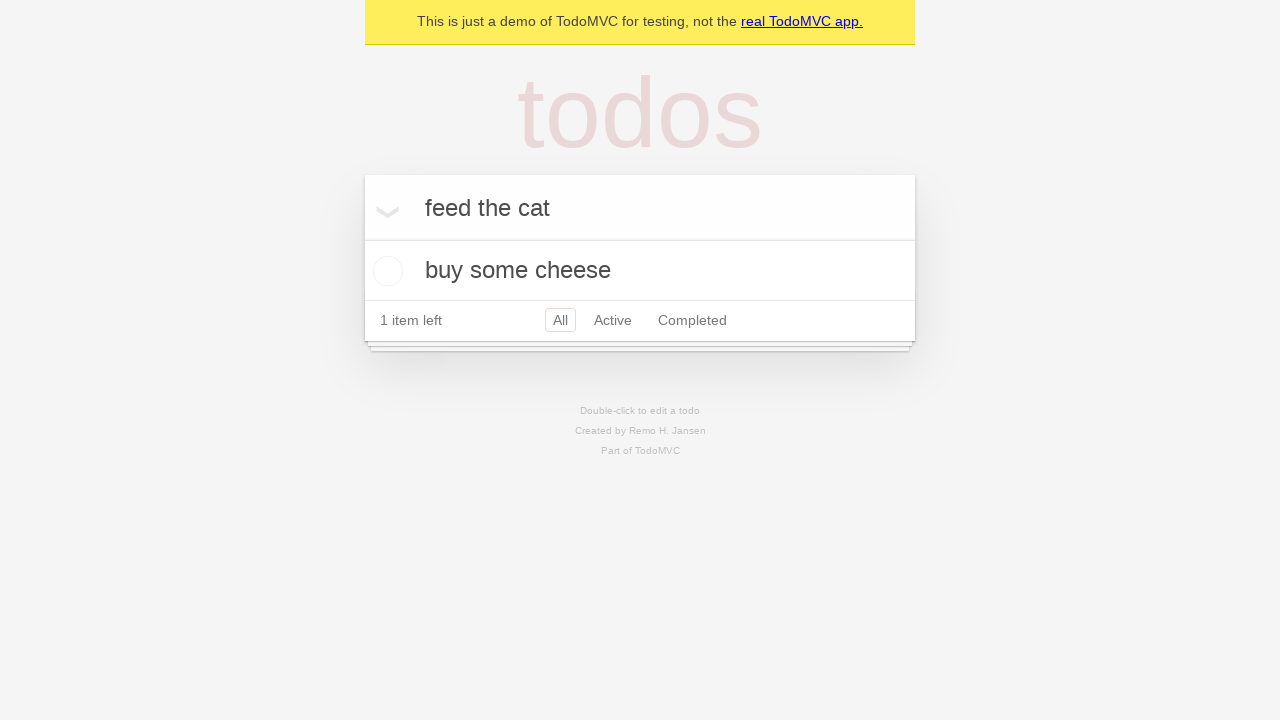

Pressed Enter to add second todo item on internal:attr=[placeholder="What needs to be done?"i]
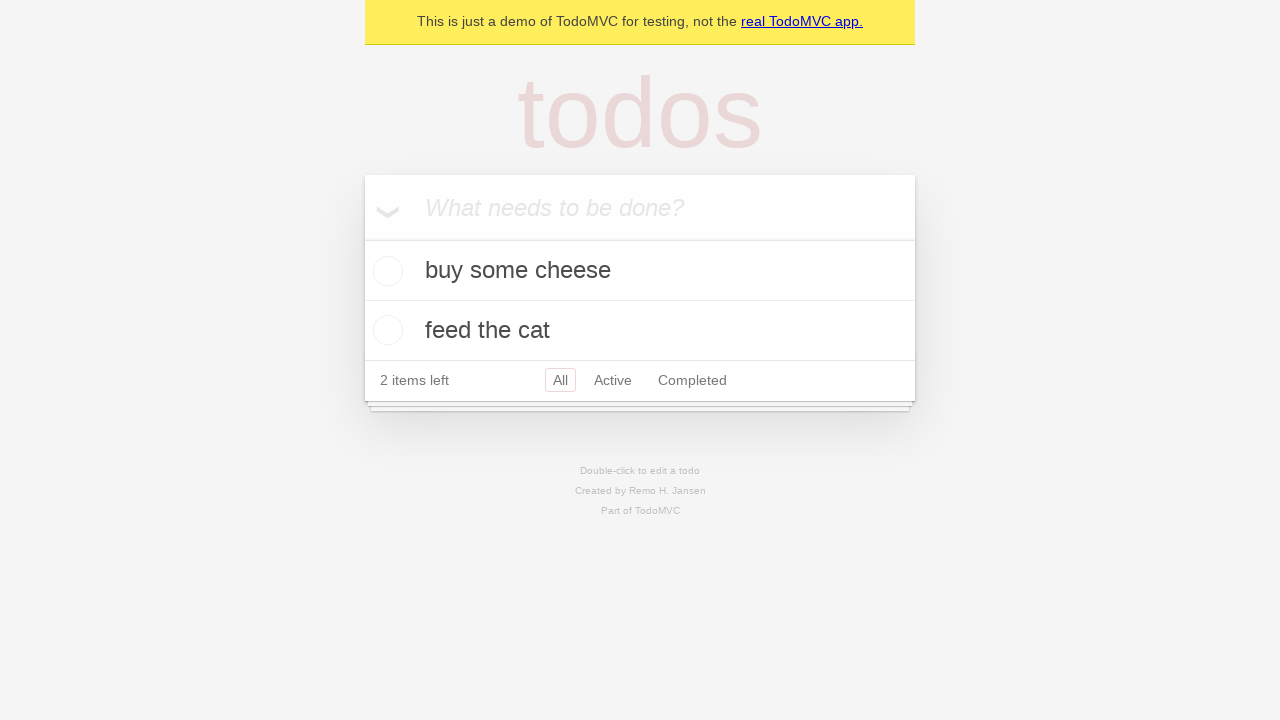

Filled todo input with 'book a doctors appointment' on internal:attr=[placeholder="What needs to be done?"i]
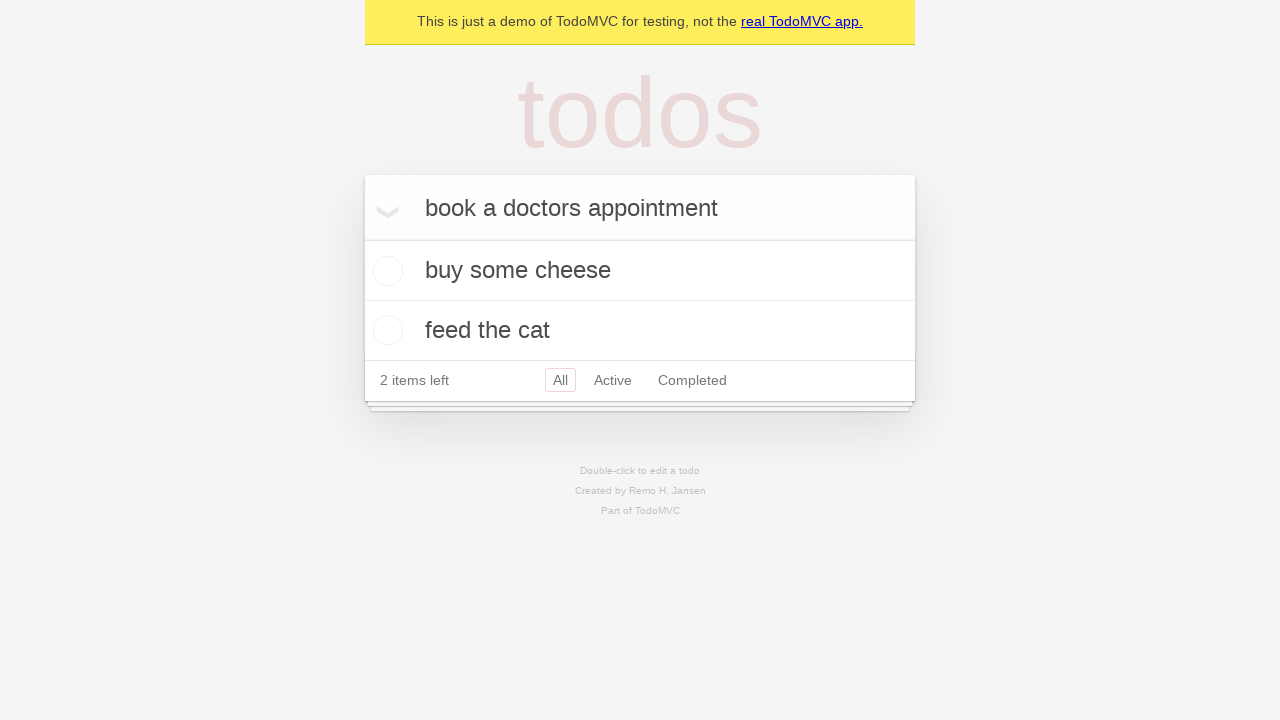

Pressed Enter to add third todo item on internal:attr=[placeholder="What needs to be done?"i]
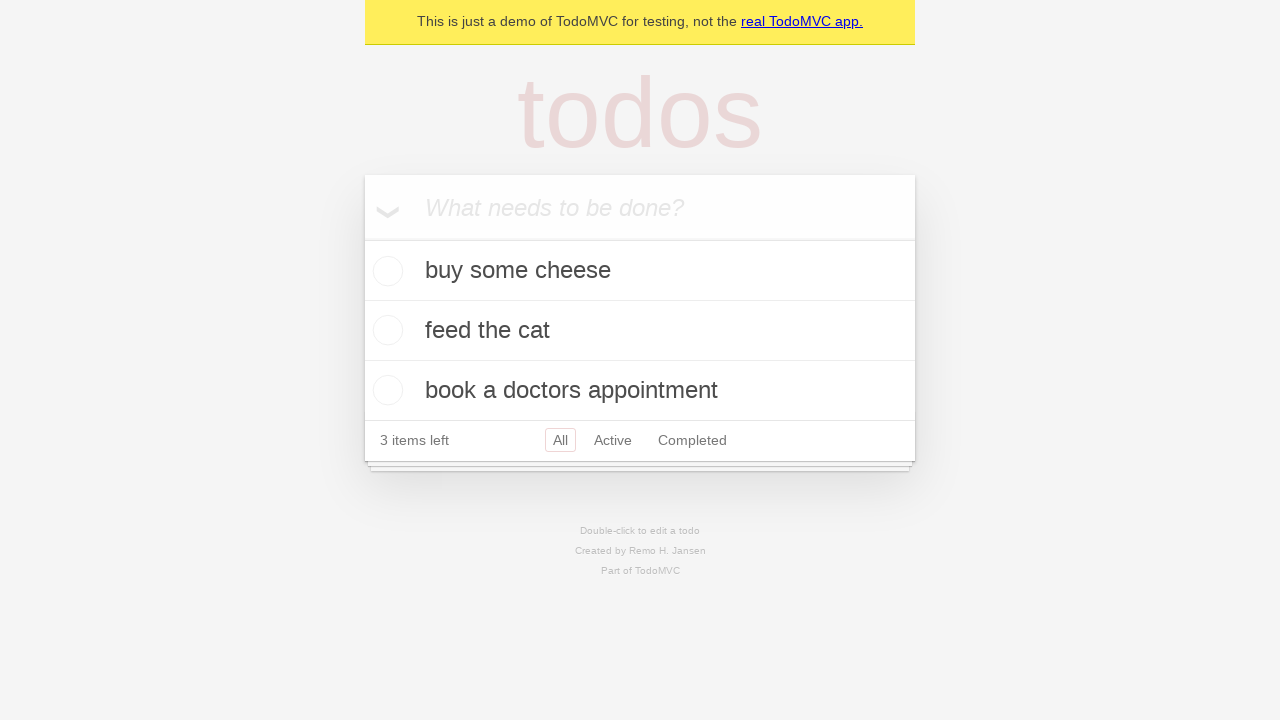

Checked the second todo item to mark it as completed at (385, 330) on internal:testid=[data-testid="todo-item"s] >> nth=1 >> internal:role=checkbox
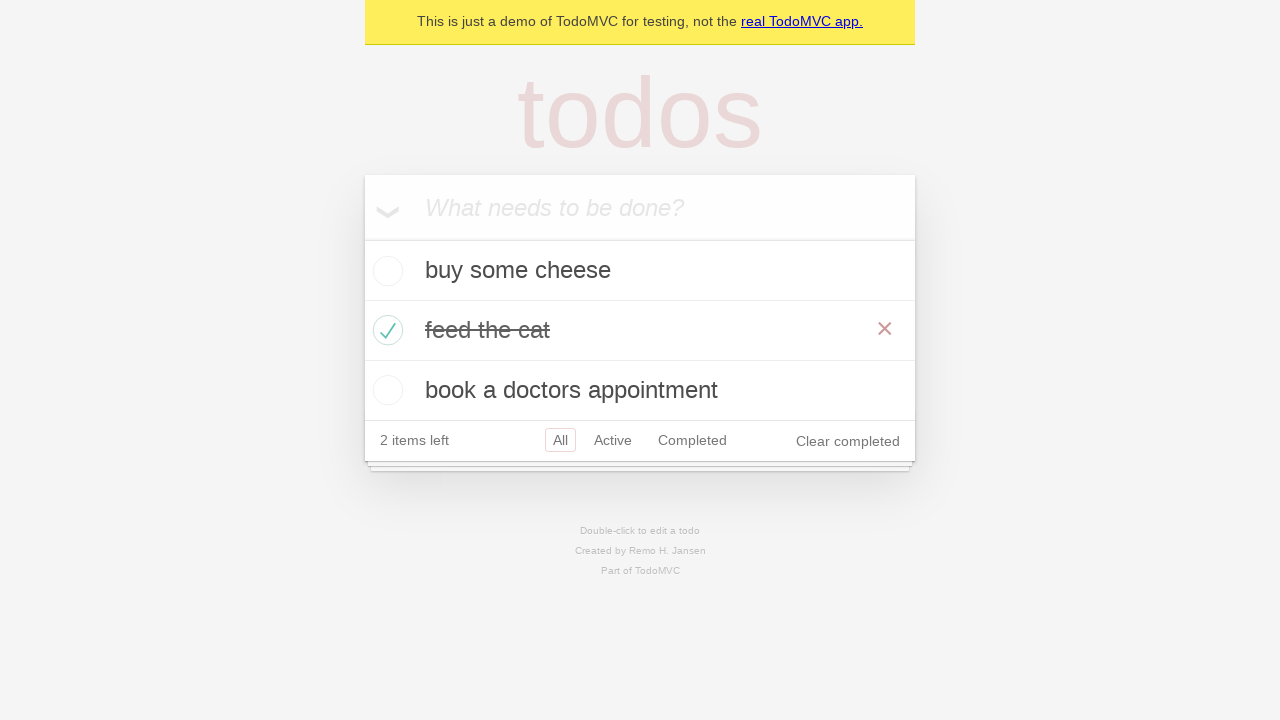

Clicked Active filter to display only active (not completed) todo items at (613, 440) on internal:role=link[name="Active"i]
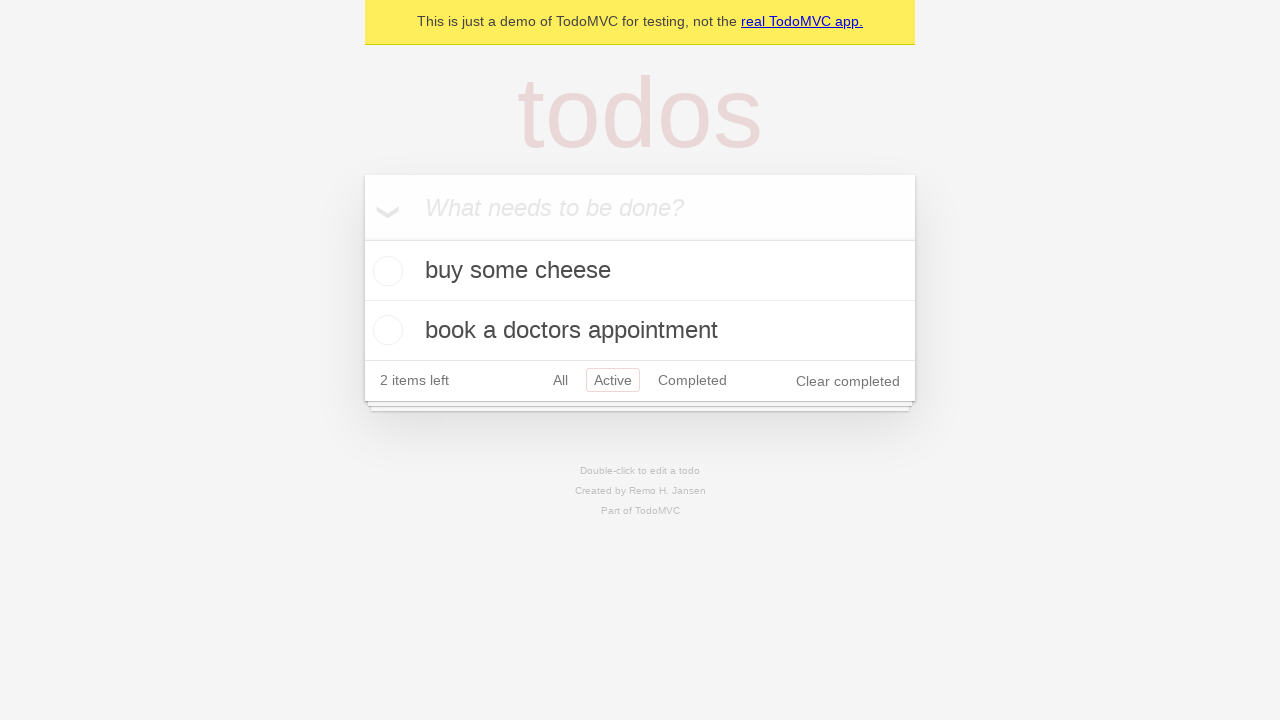

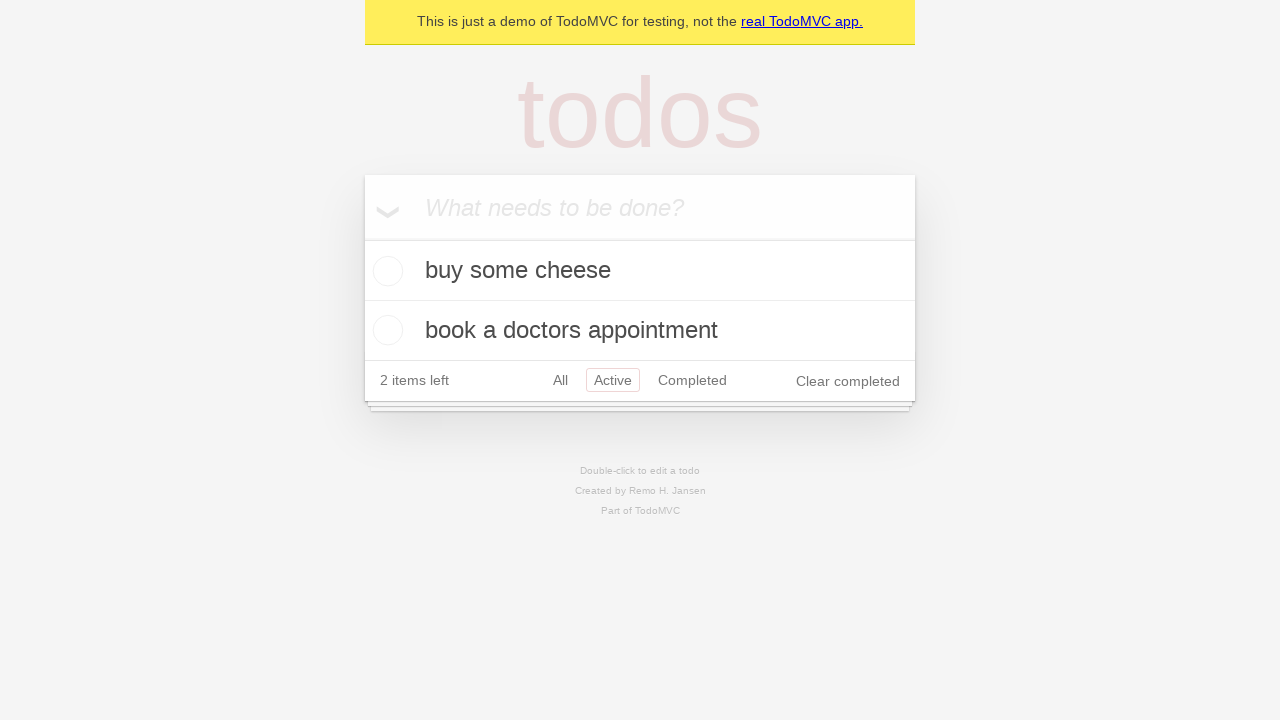